Tests JavaScript prompt alert handling by clicking a button to trigger a prompt, entering text into the prompt dialog, and accepting it.

Starting URL: https://the-internet.herokuapp.com/javascript_alerts

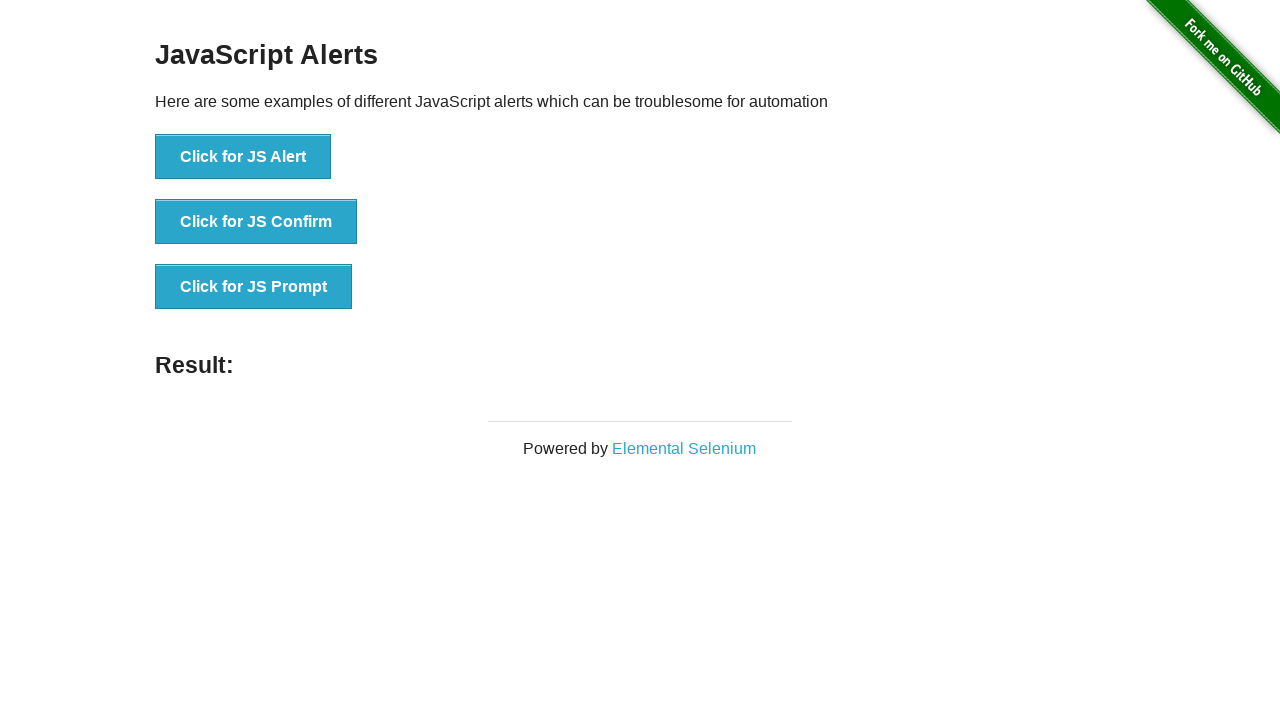

Set up dialog handler to accept prompt with text 'TestUser2024'
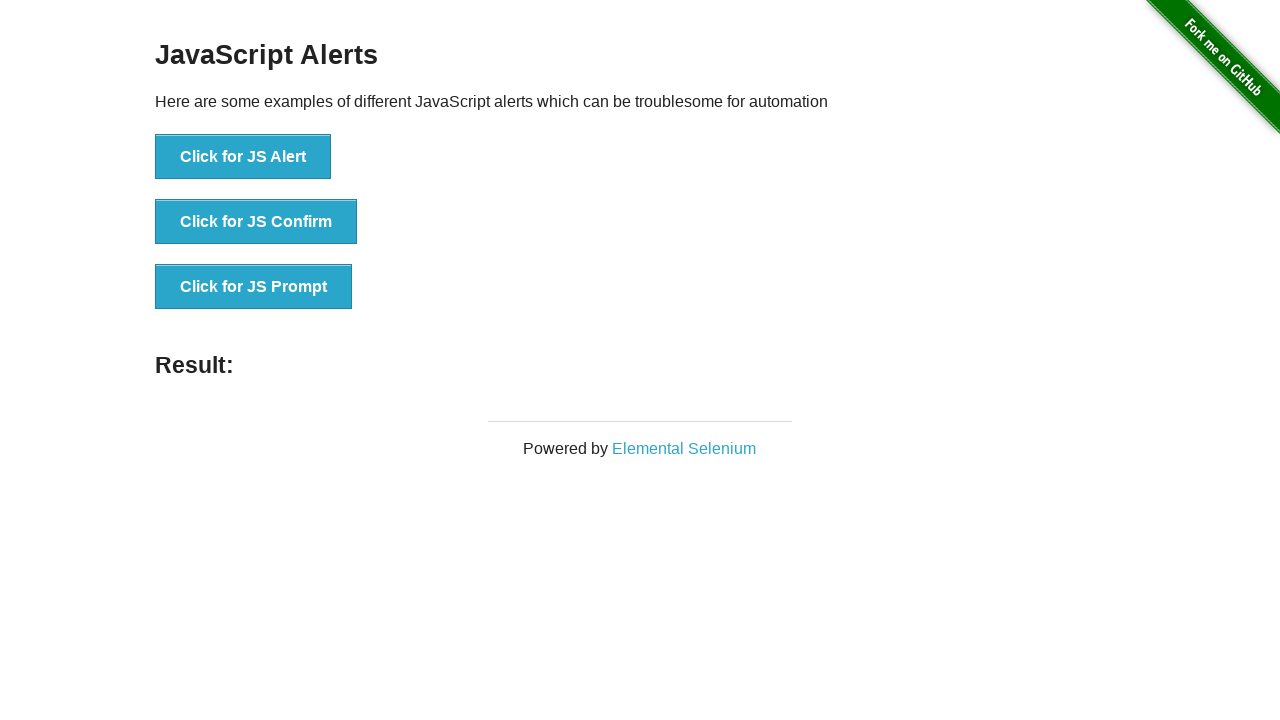

Clicked 'Click for JS Prompt' button to trigger JavaScript prompt alert at (254, 287) on xpath=//button[text()='Click for JS Prompt']
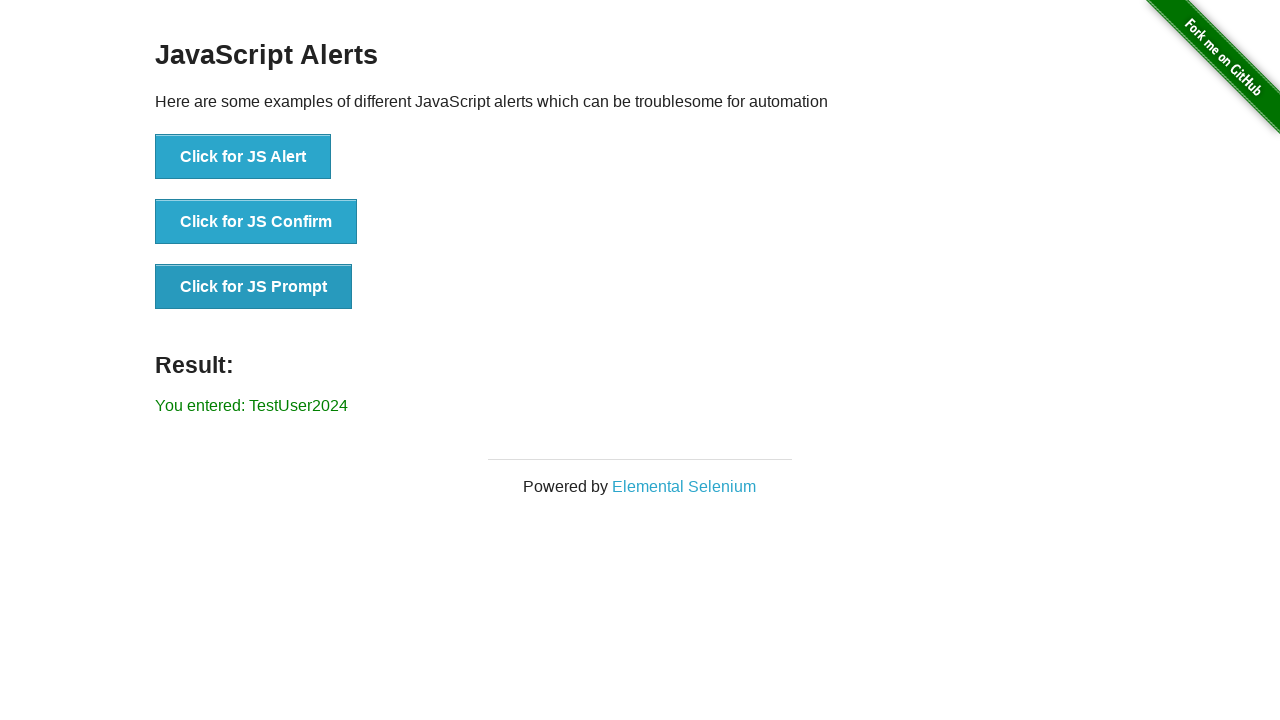

Prompt was accepted and result element loaded
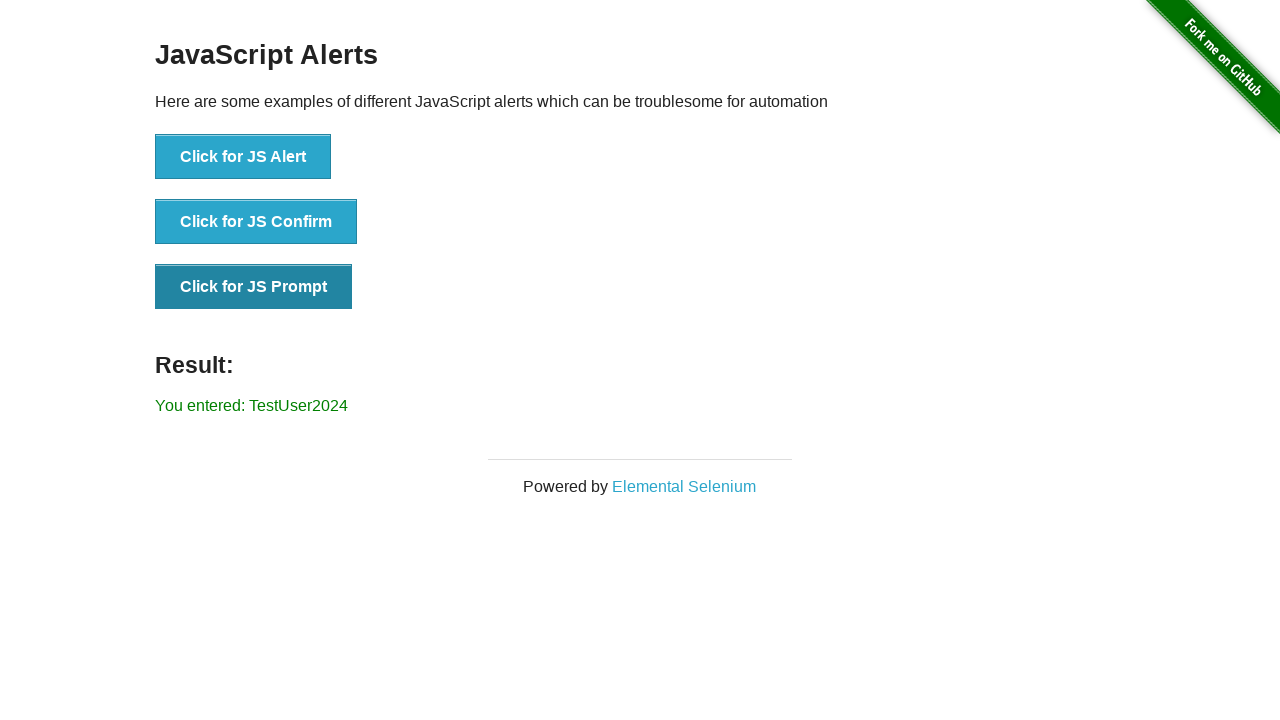

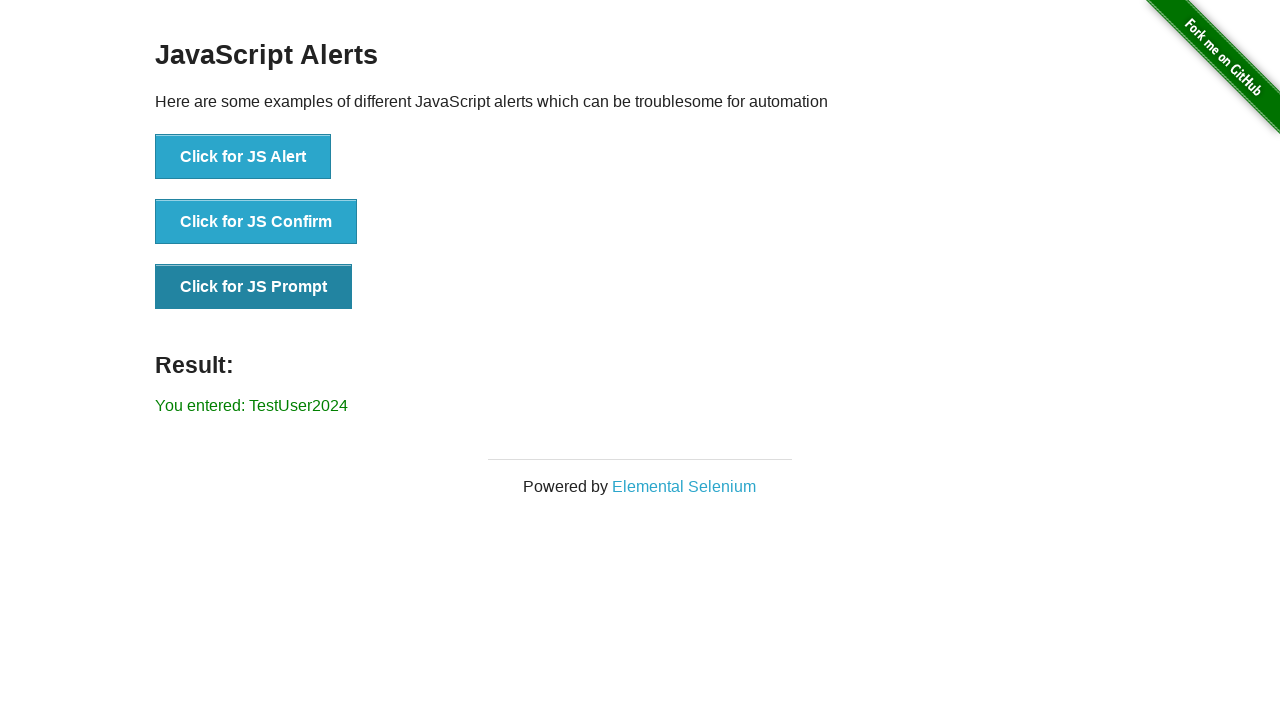